Tests the Python.org website by verifying the page title contains "Python" and clicking on a PSF meta navigation element

Starting URL: http://www.python.org

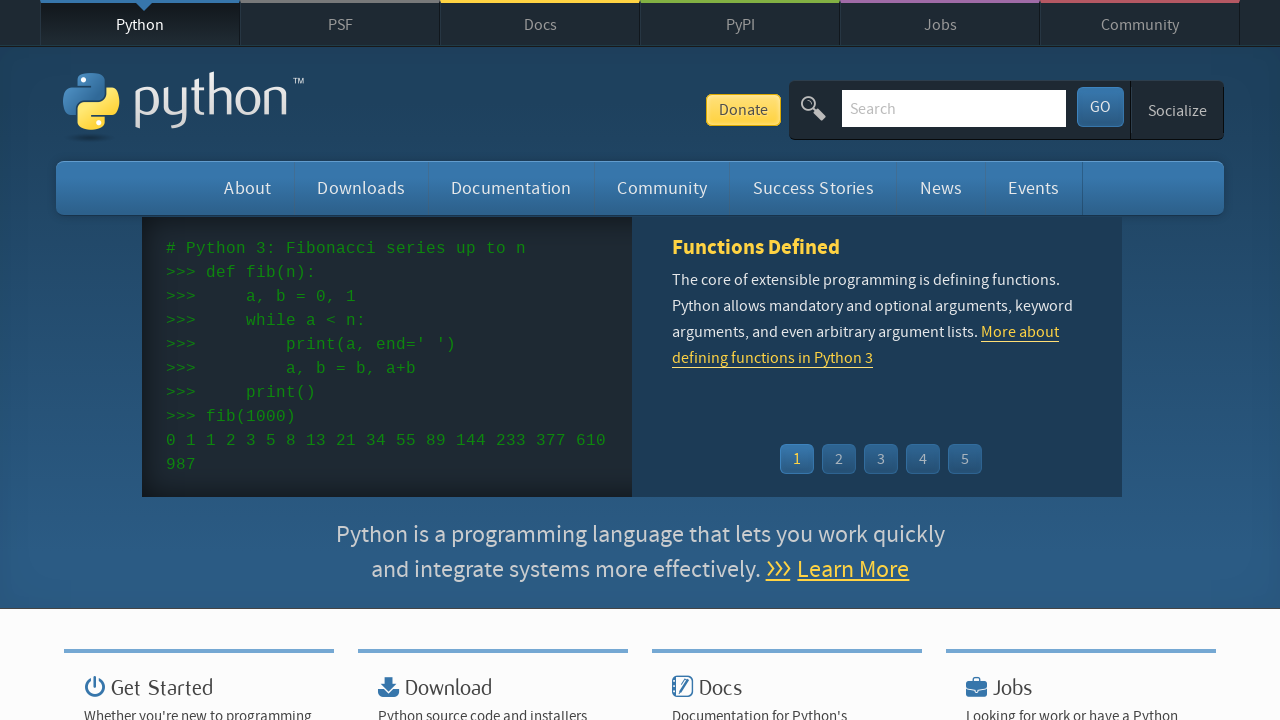

Verified page title contains 'Python'
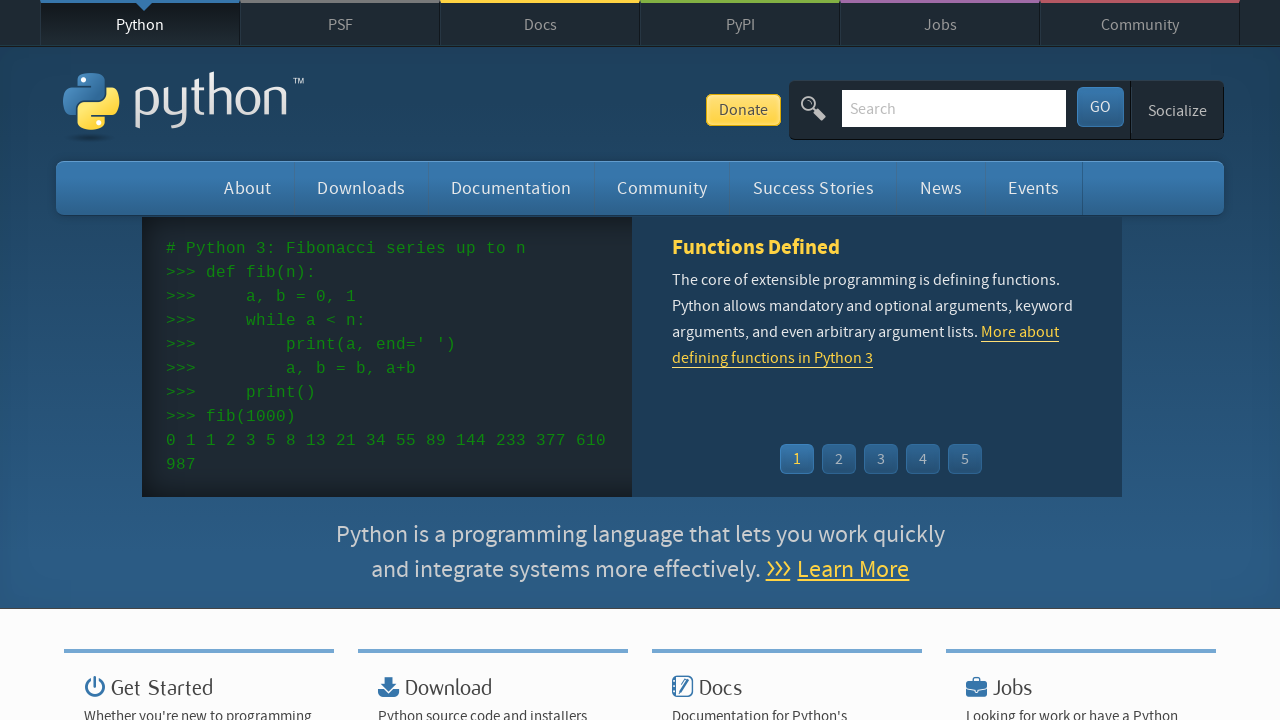

Clicked on PSF meta navigation element at (340, 23) on xpath=//li[contains(@class,'psf-meta')]
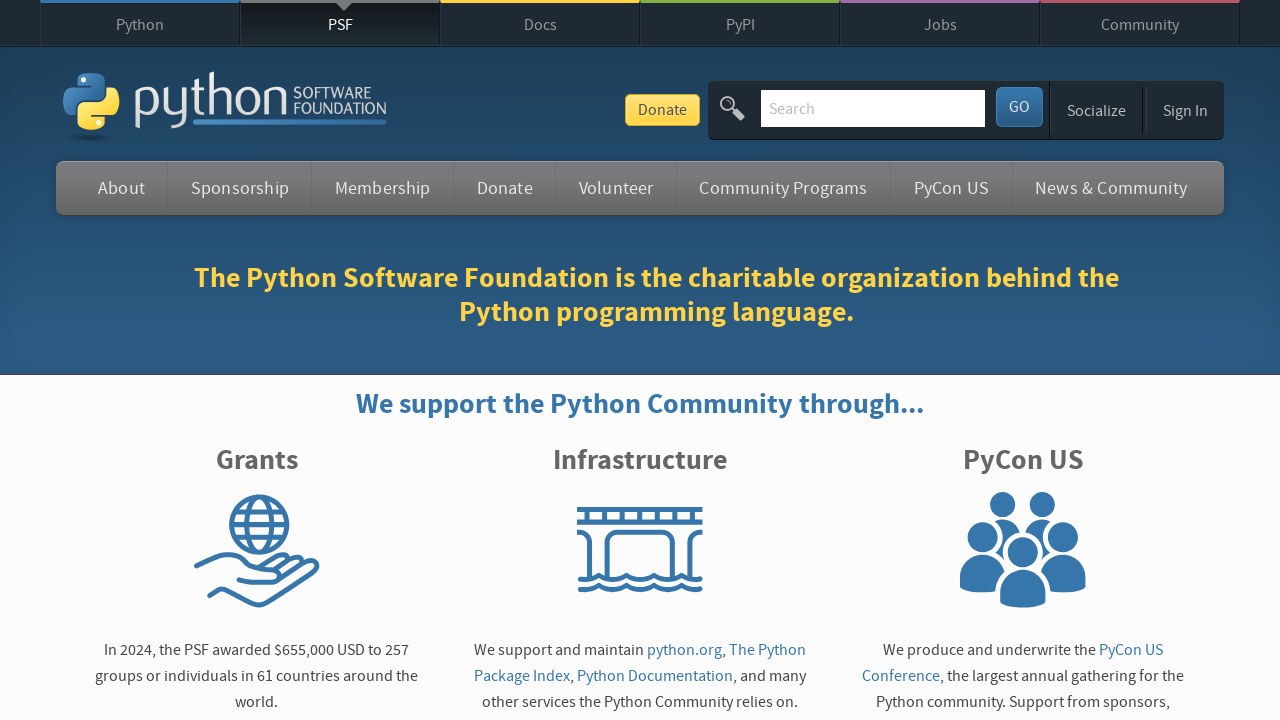

PSF meta navigation link element loaded
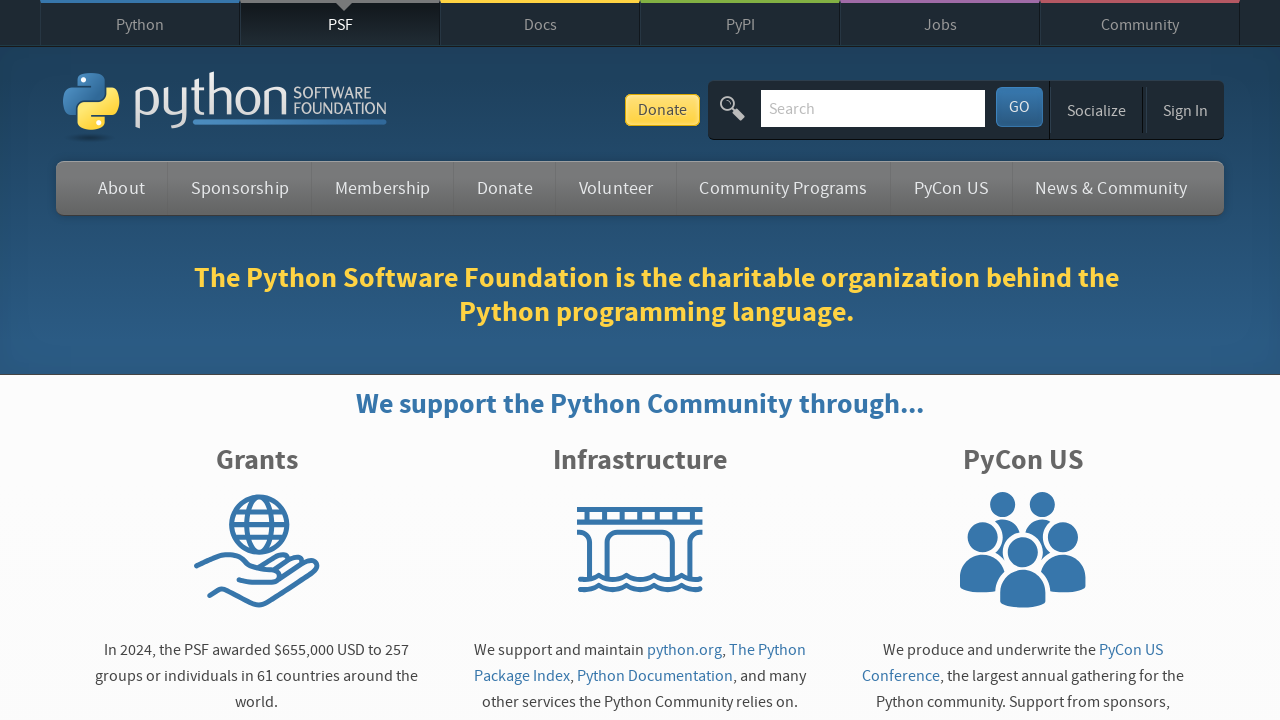

Verified 'No results found' message does not appear on page
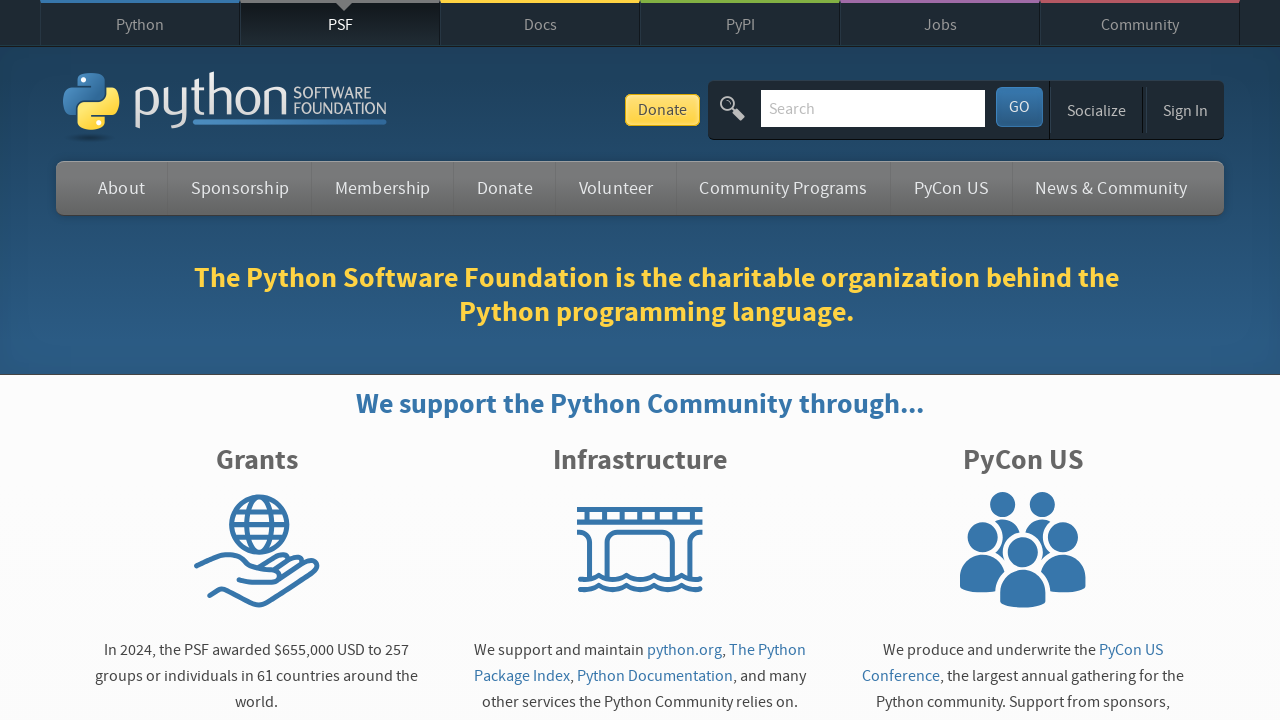

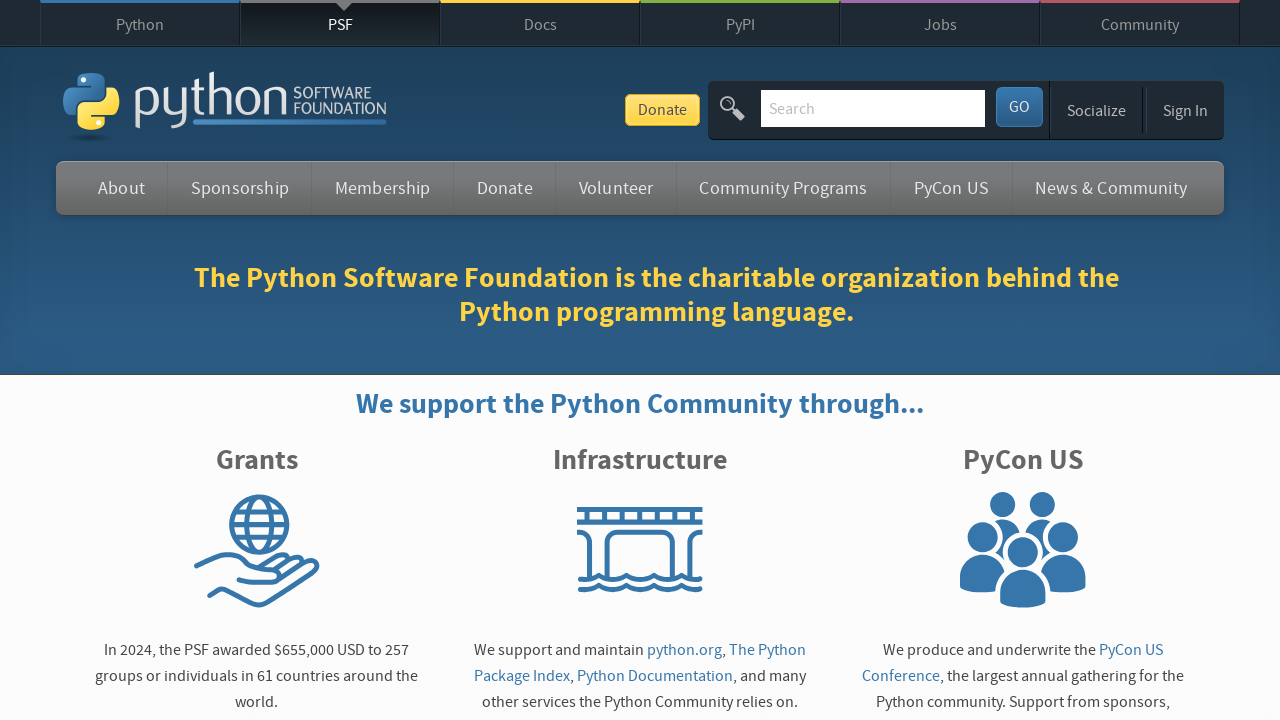